Interacts with a dropdown menu and selects Option2

Starting URL: https://rahulshettyacademy.com/AutomationPractice/

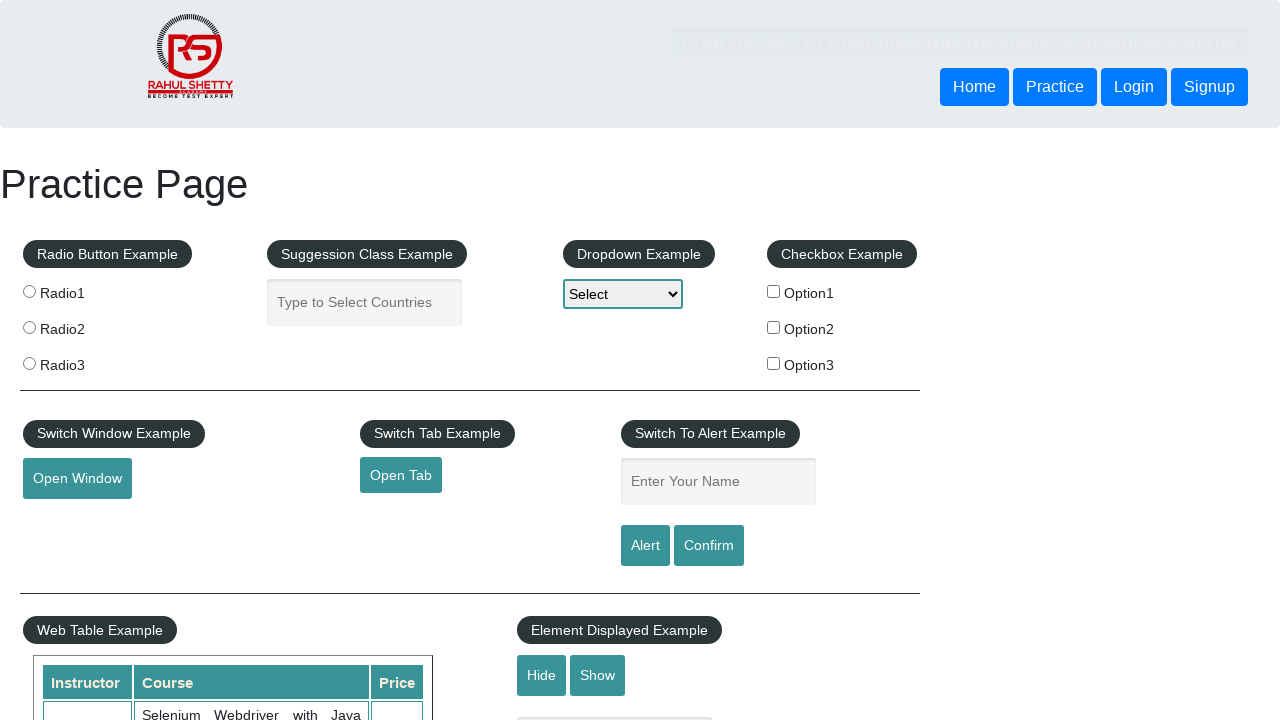

Selected Option2 from dropdown menu on select[name='dropdown-class-example']
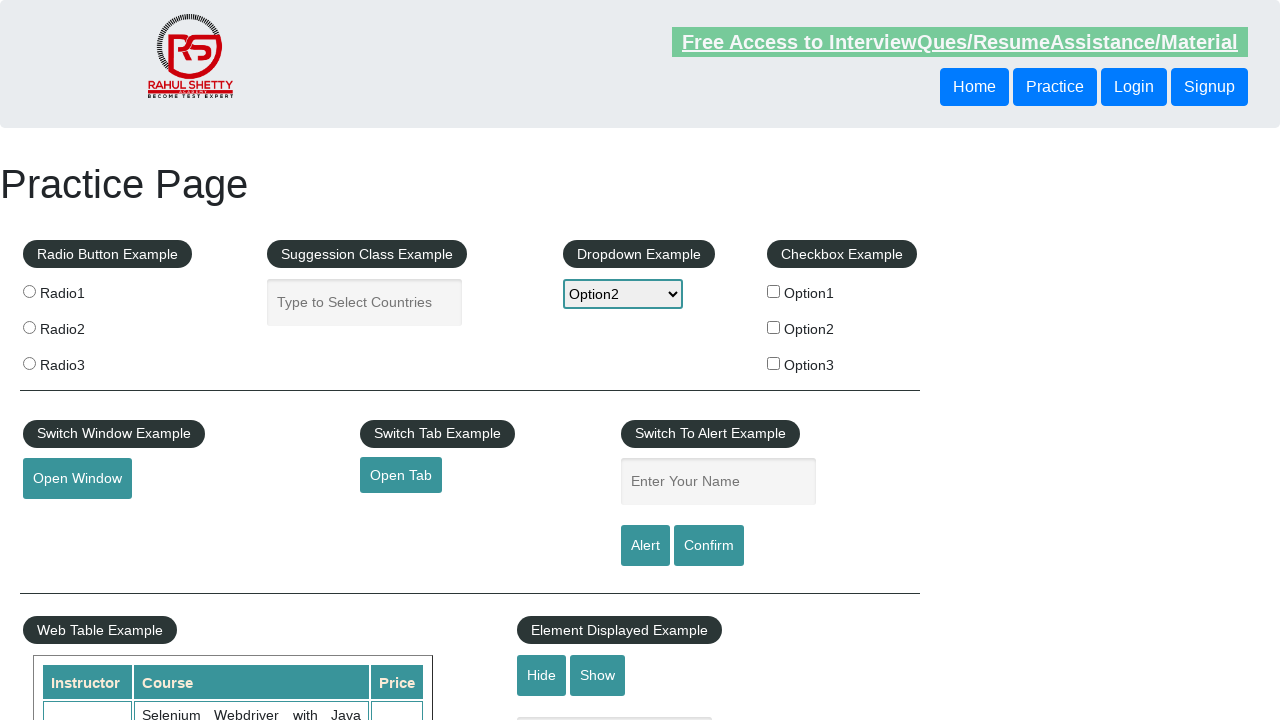

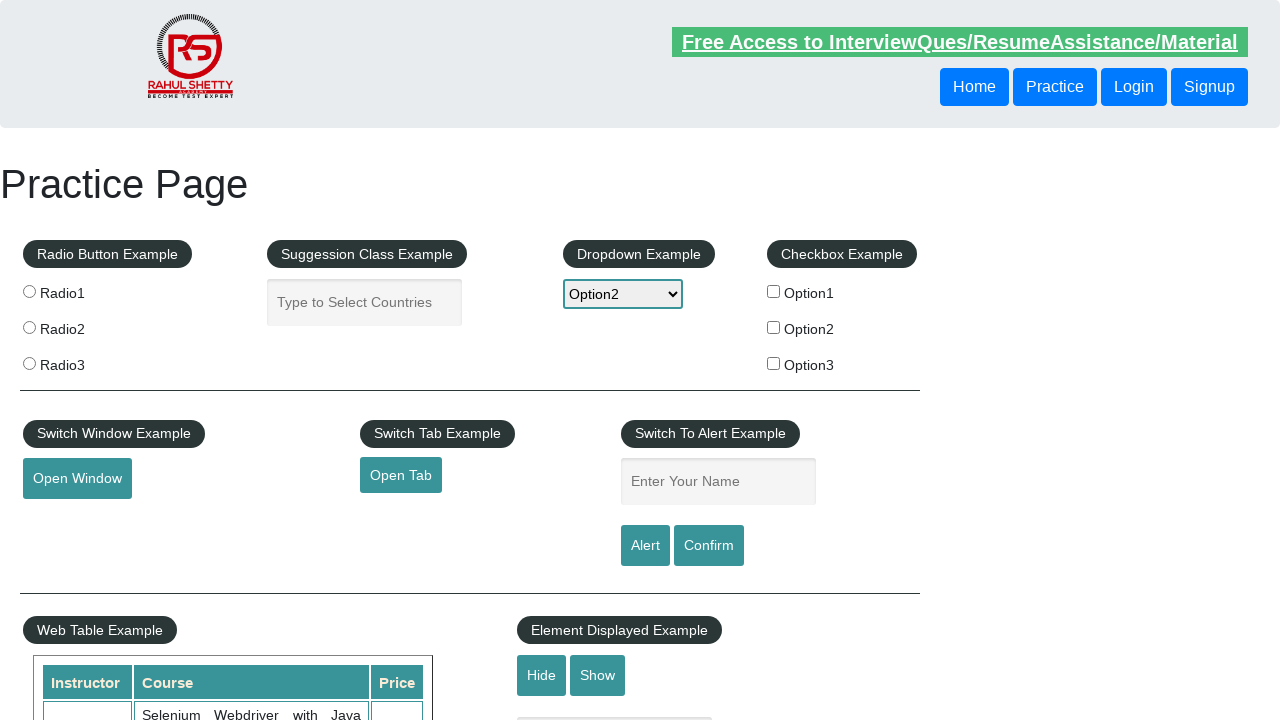